Tests clicking the shopping category filter on the map

Starting URL: http://navigator.ba

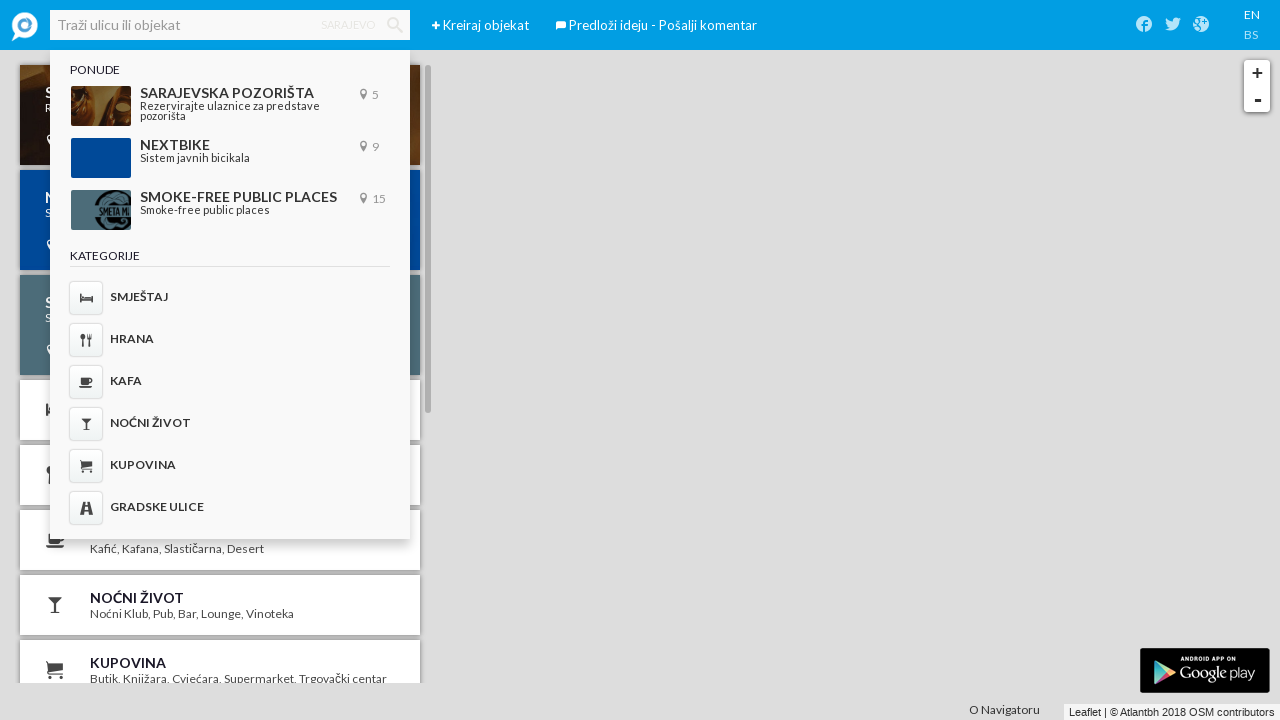

Navigated to http://navigator.ba
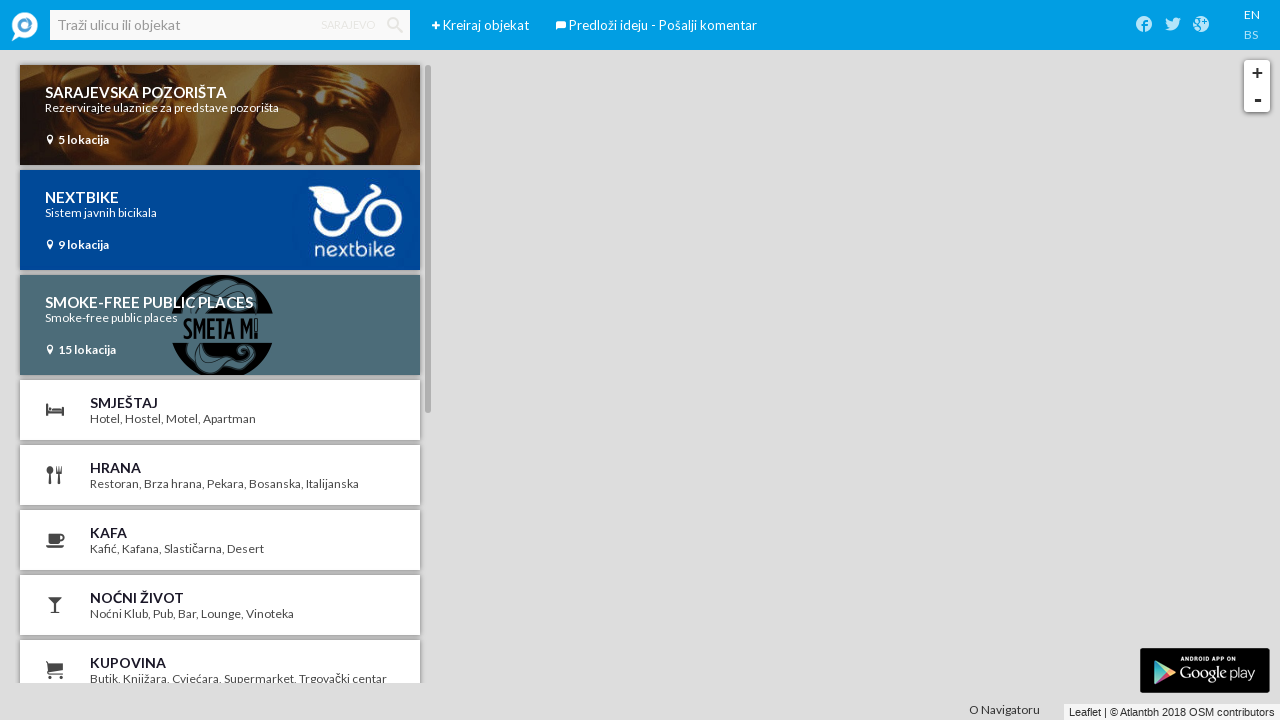

Clicked shopping category filter on the map at (220, 670) on .shopping
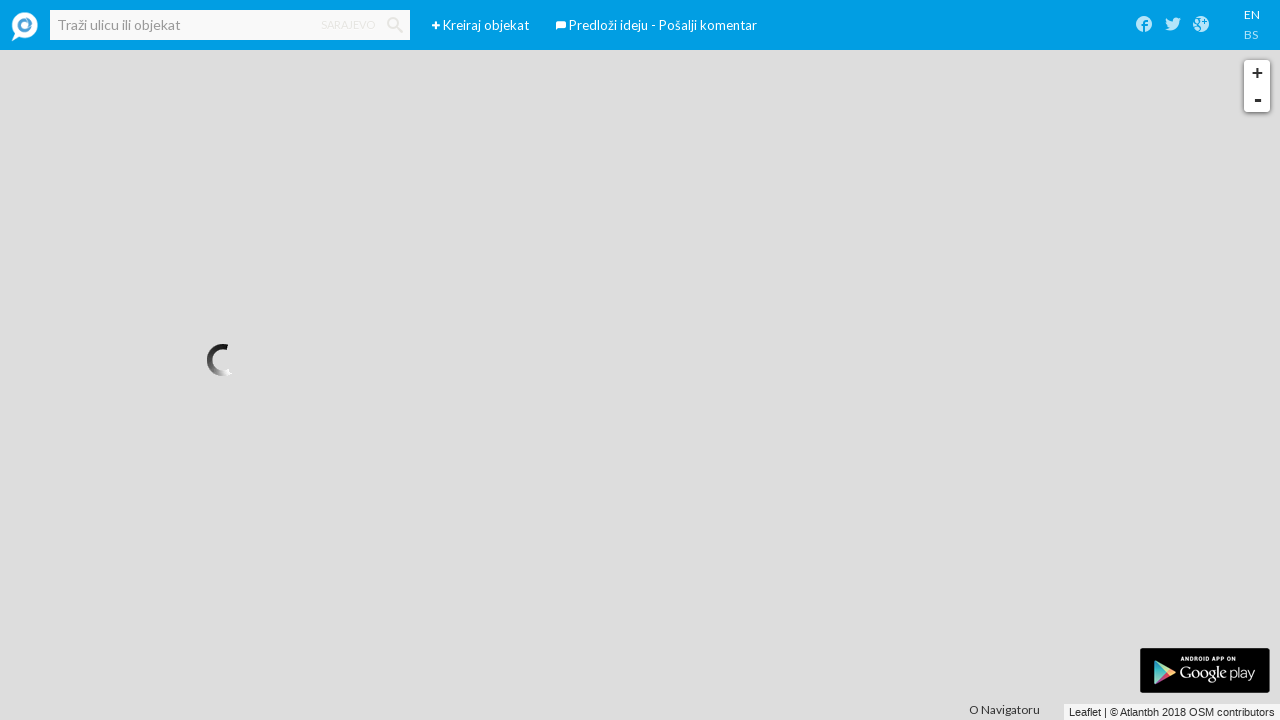

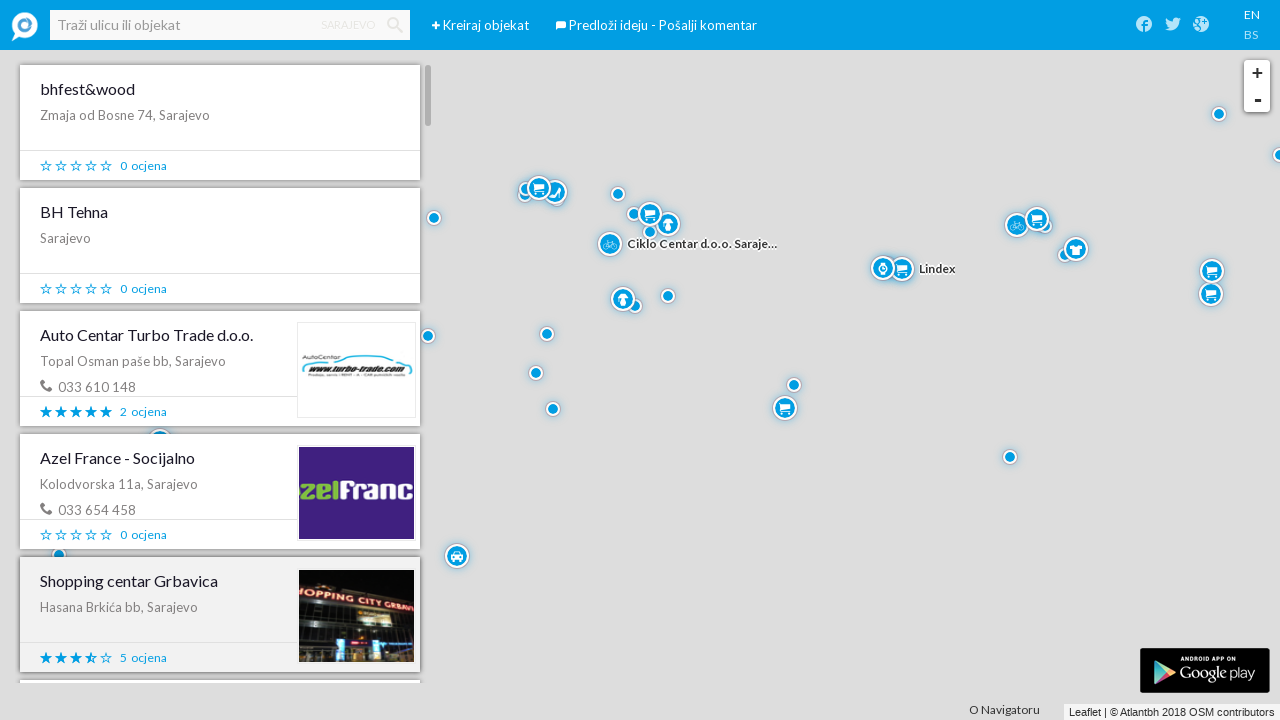